Verifies that a radio button with ID 'peopleRule' is checked by default on a math page

Starting URL: http://suninjuly.github.io/math.html

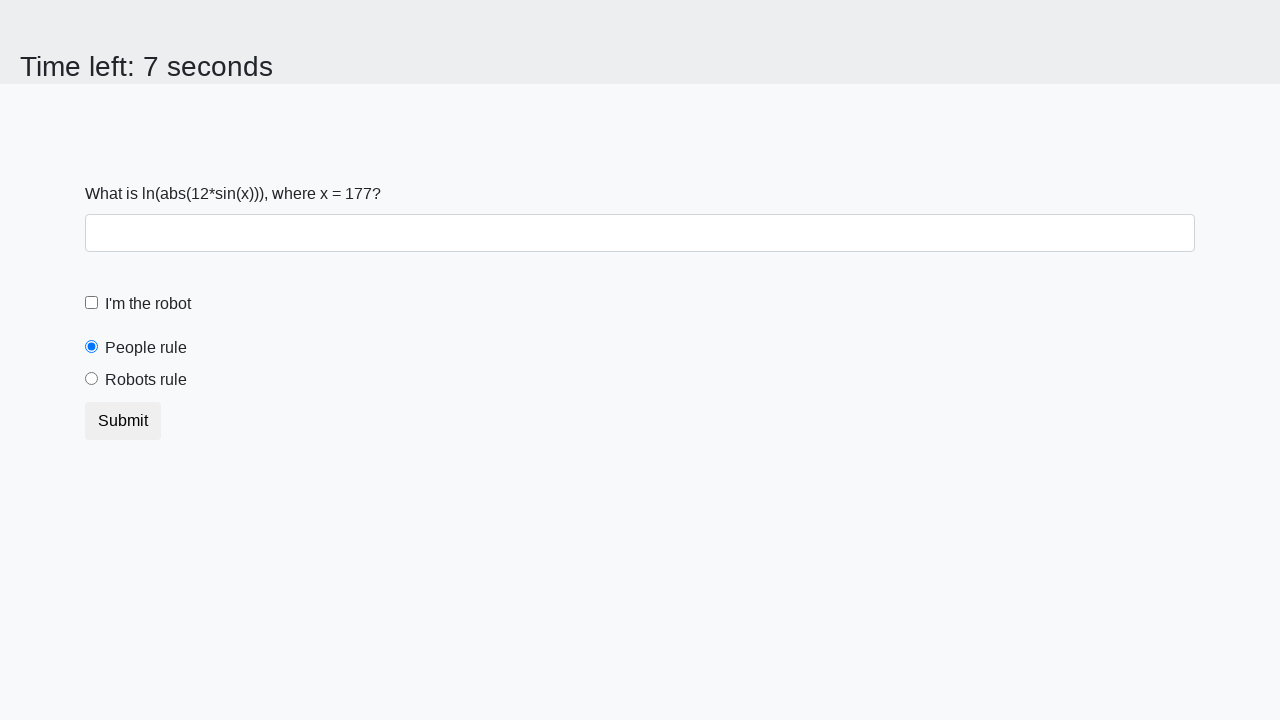

Located the radio button with ID 'peopleRule'
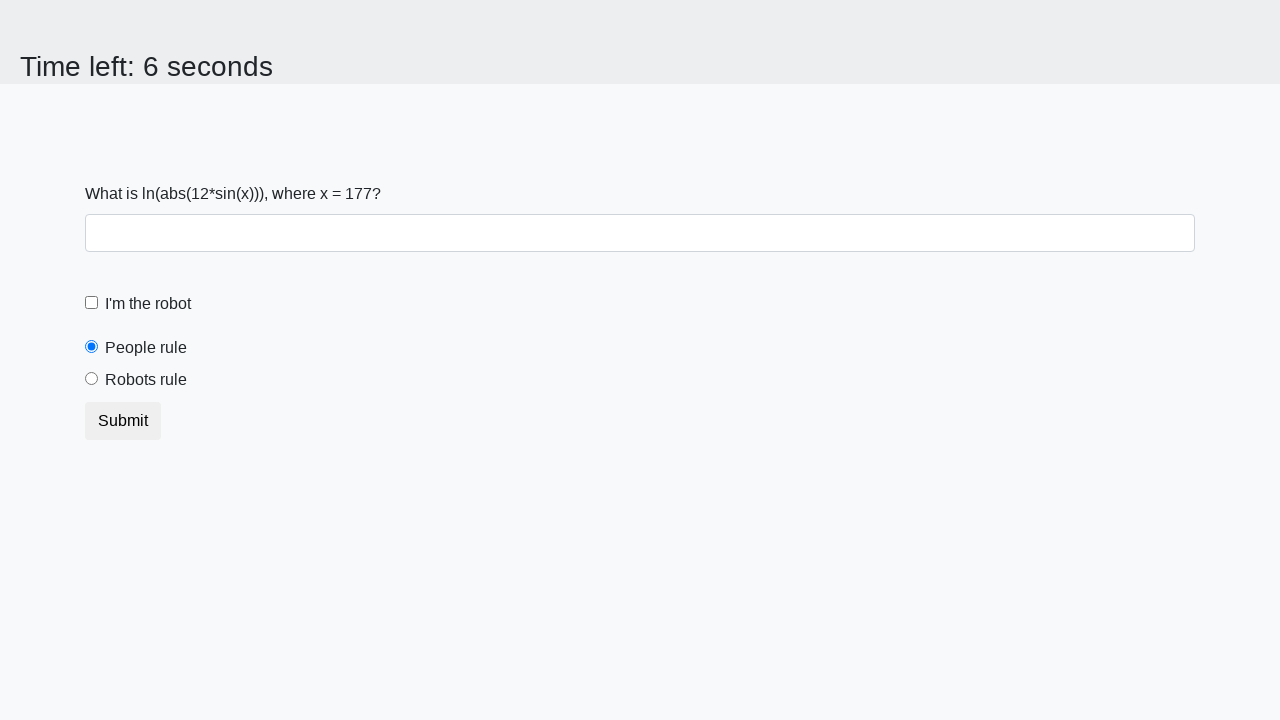

Retrieved 'checked' attribute from the radio button
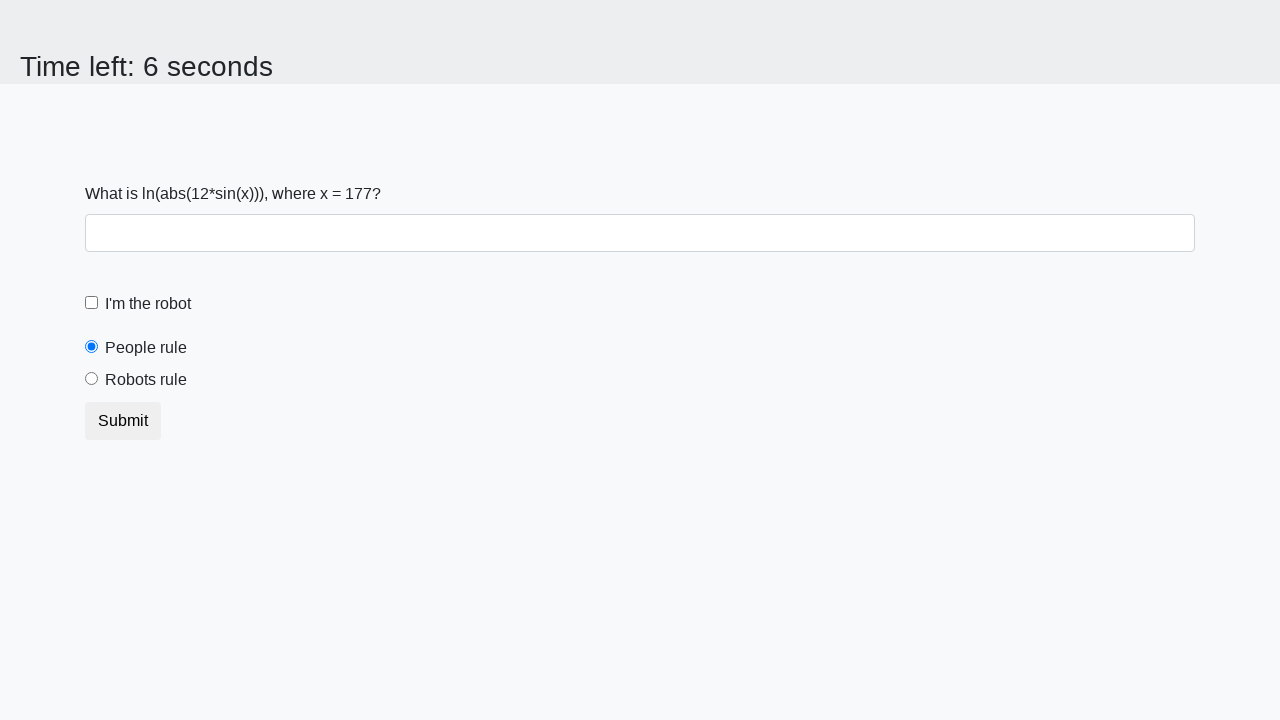

Verified that the 'peopleRule' radio button is checked by default
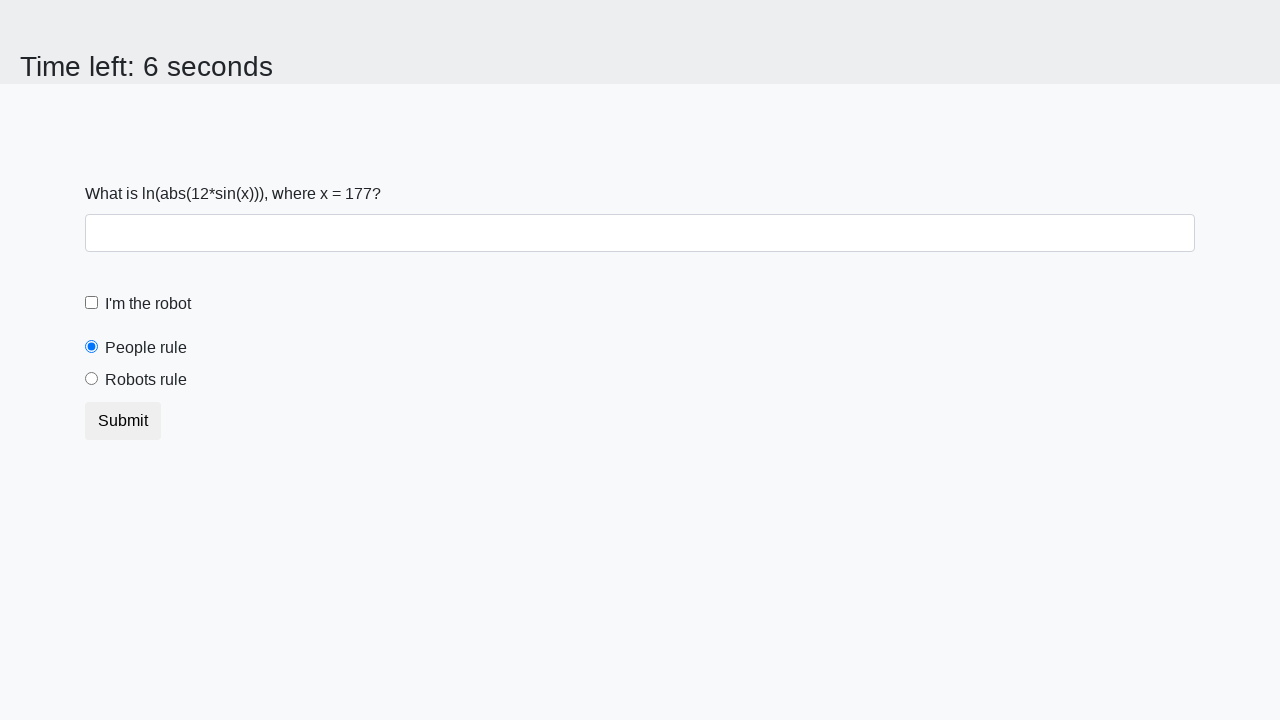

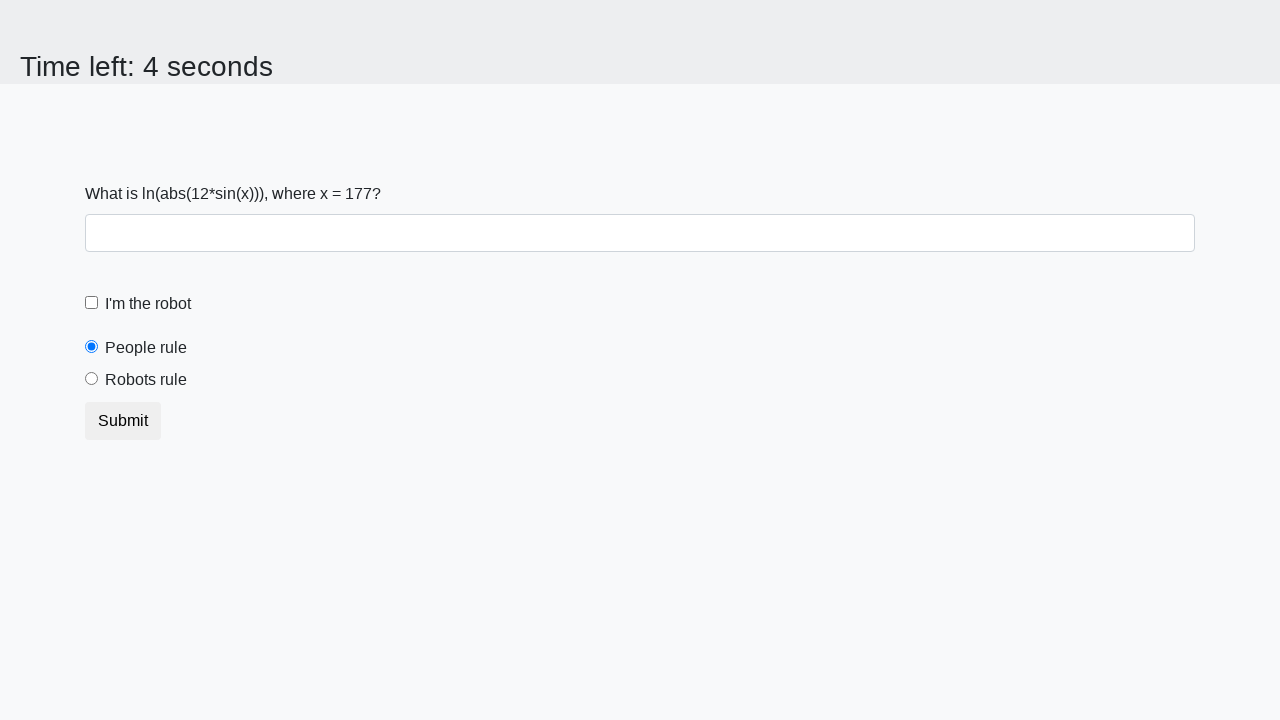